Navigates to the Selenium downloads page and maximizes the browser window, then takes a screenshot of the page

Starting URL: https://www.selenium.dev/downloads/

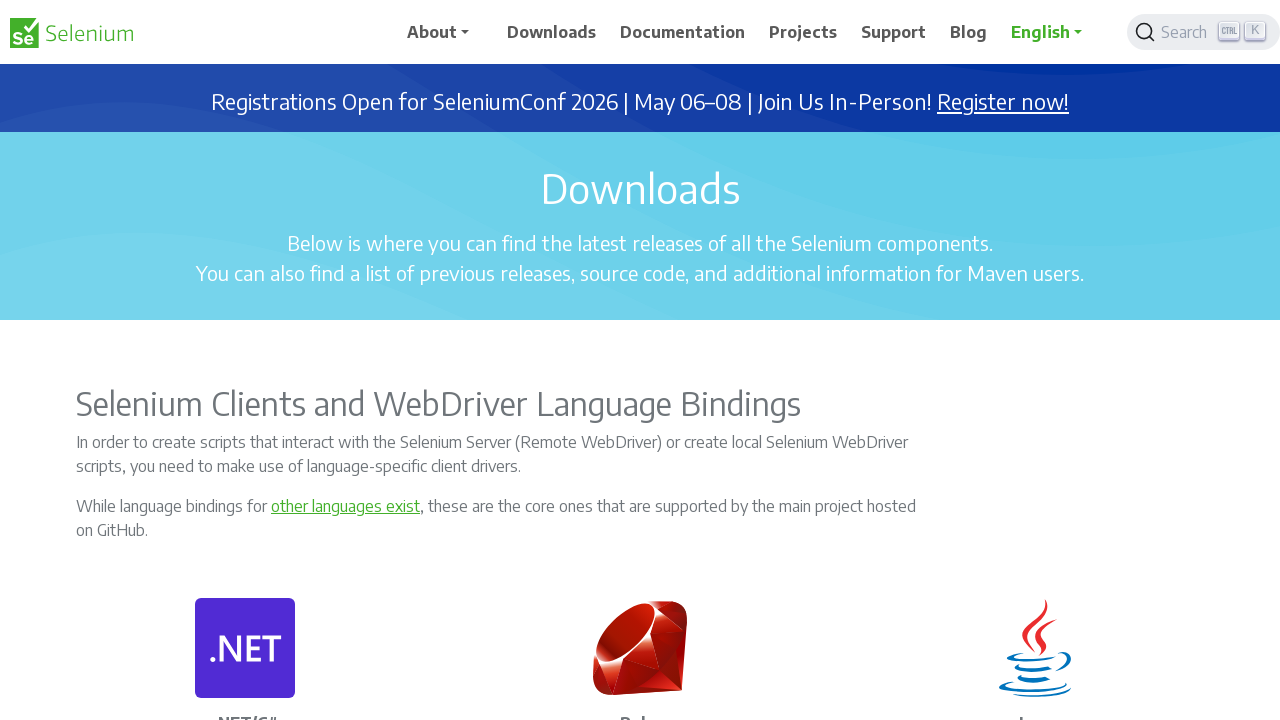

Set browser viewport to 1920x1080
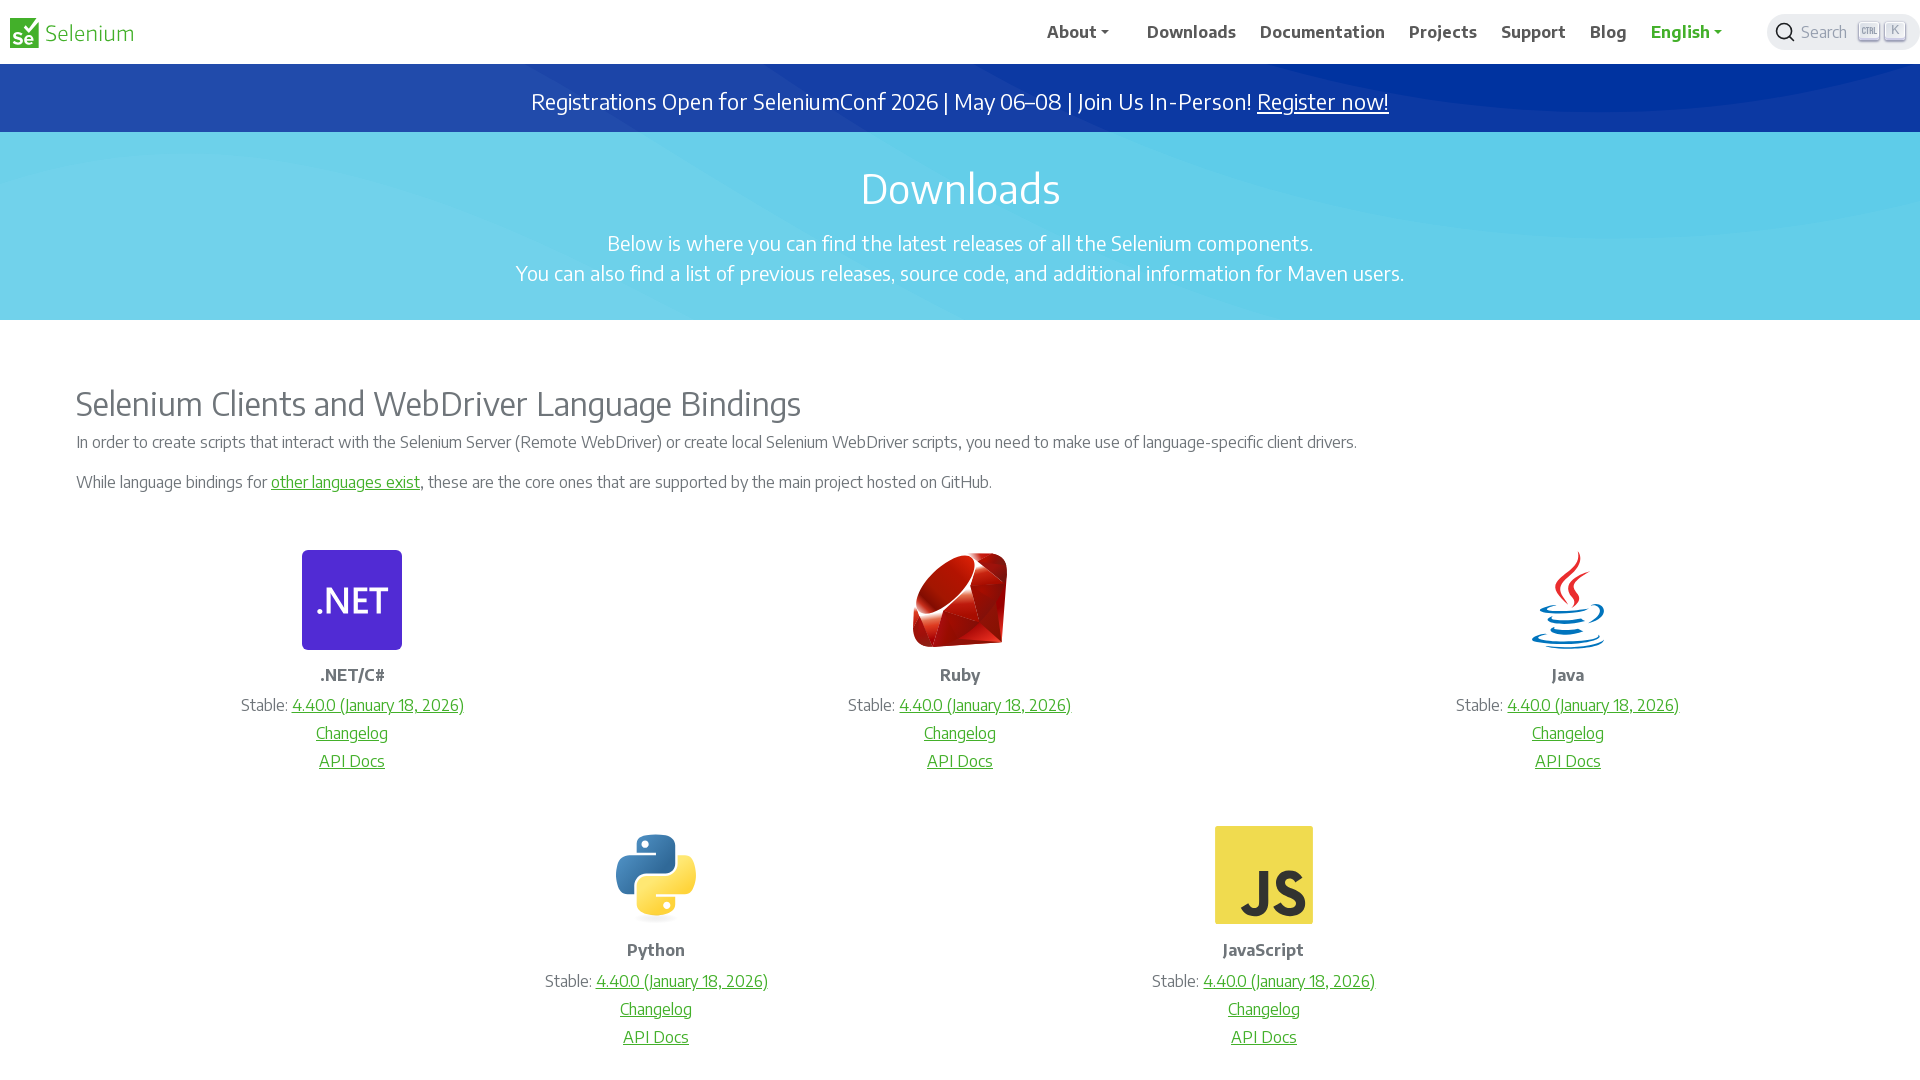

Waited for page to fully load (networkidle)
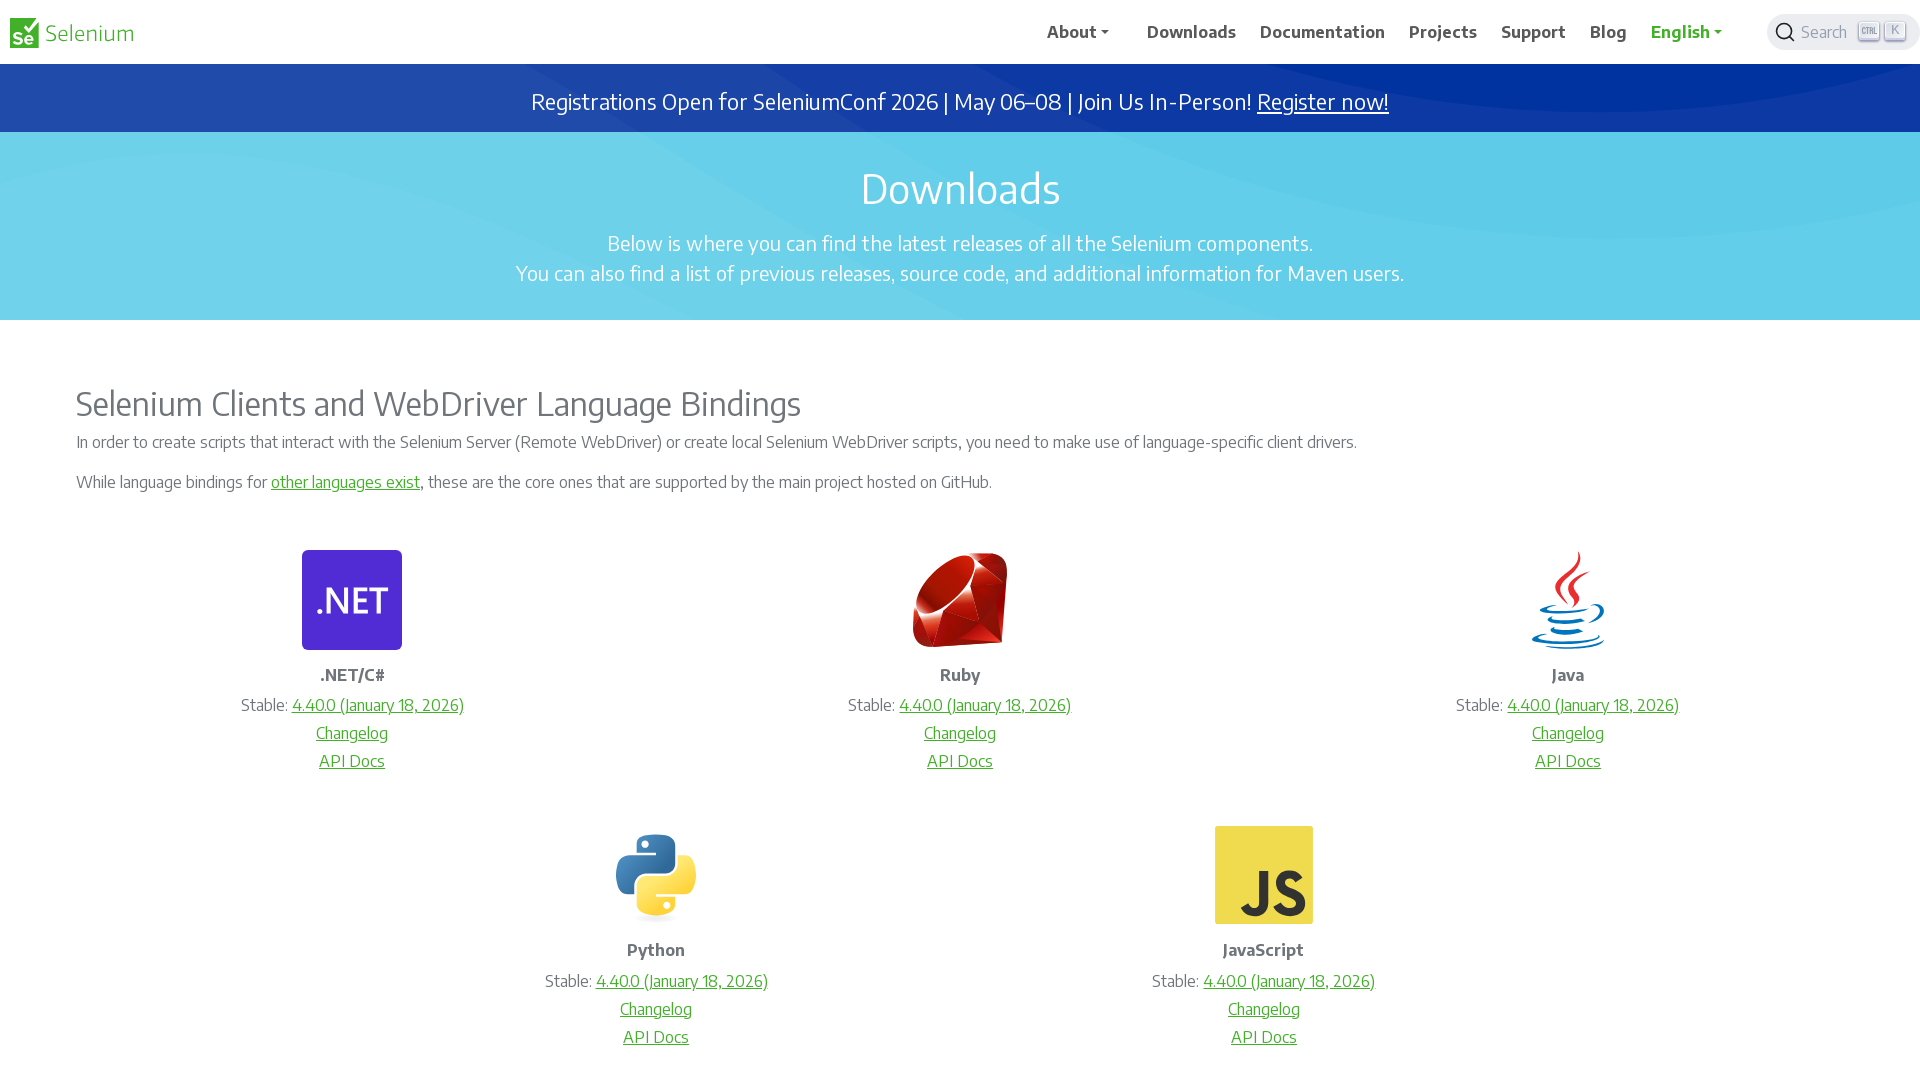

Took final screenshot of Selenium downloads page
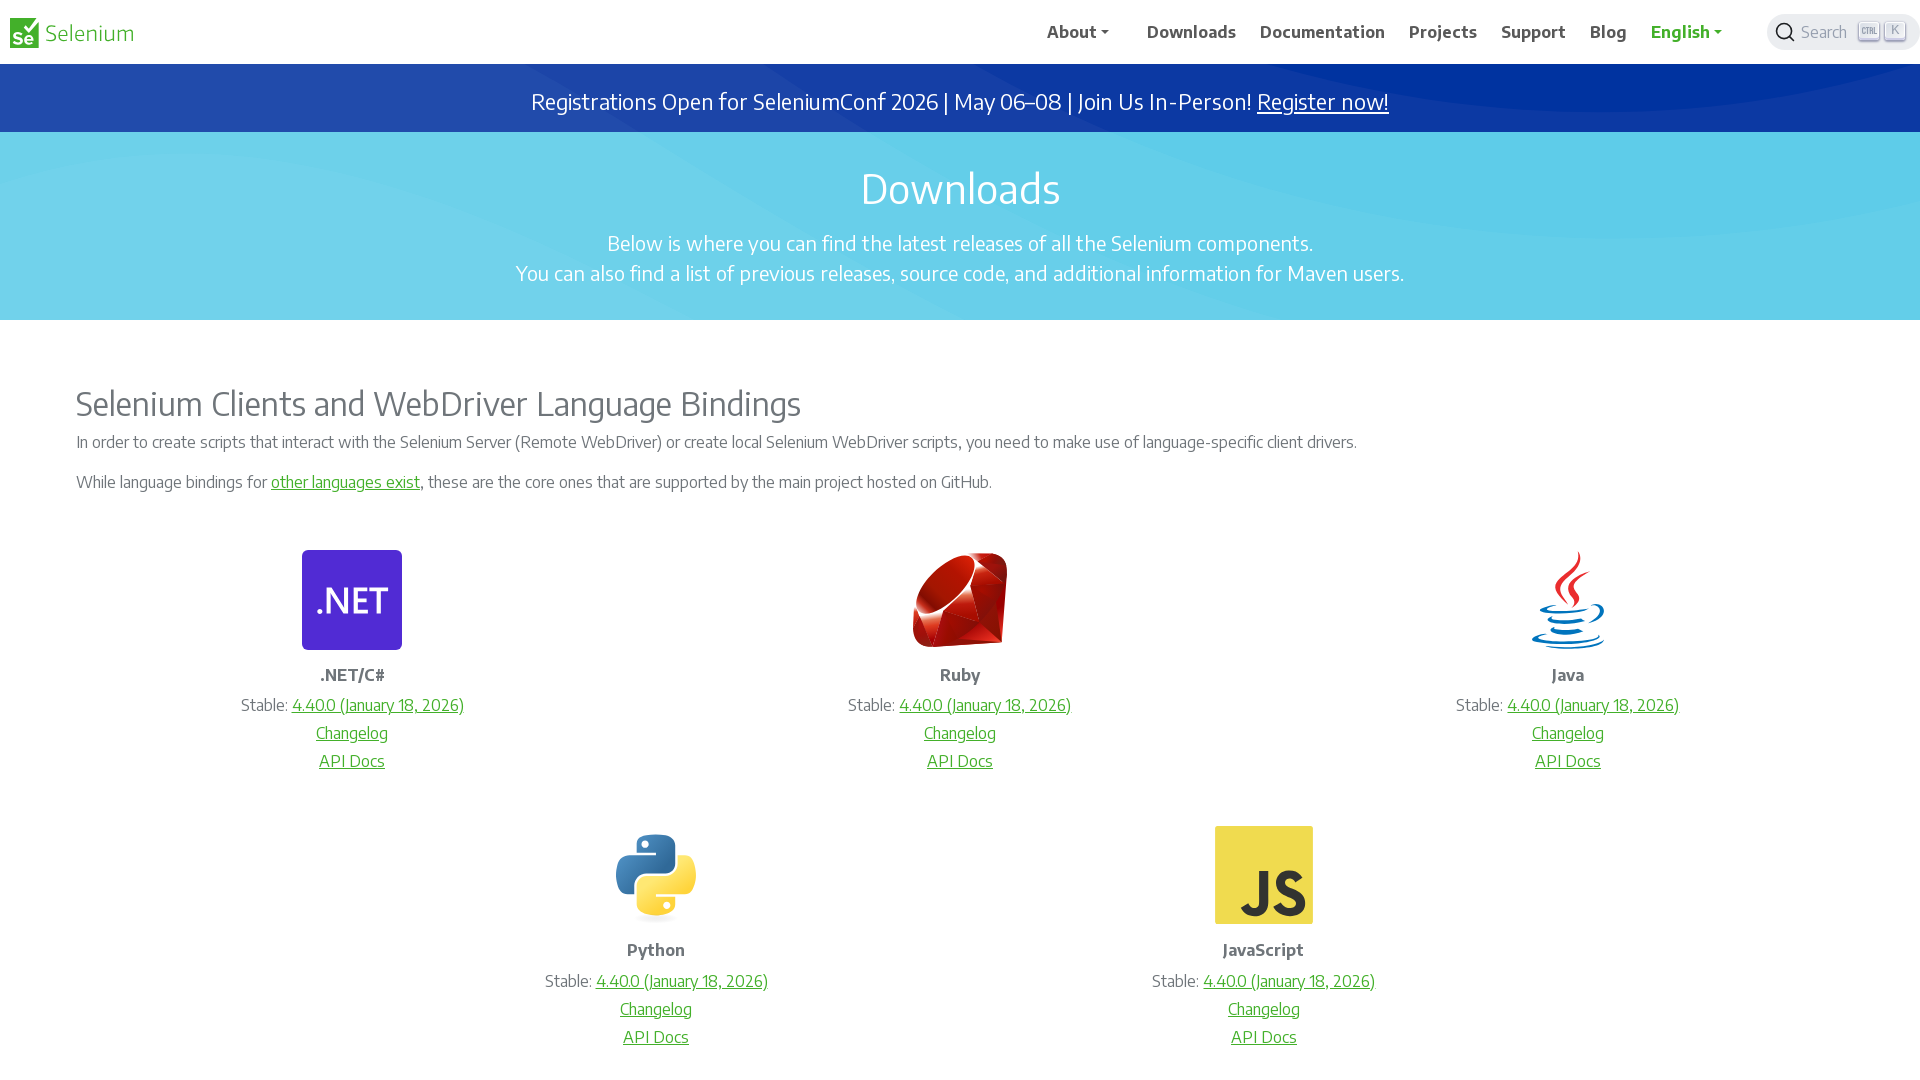

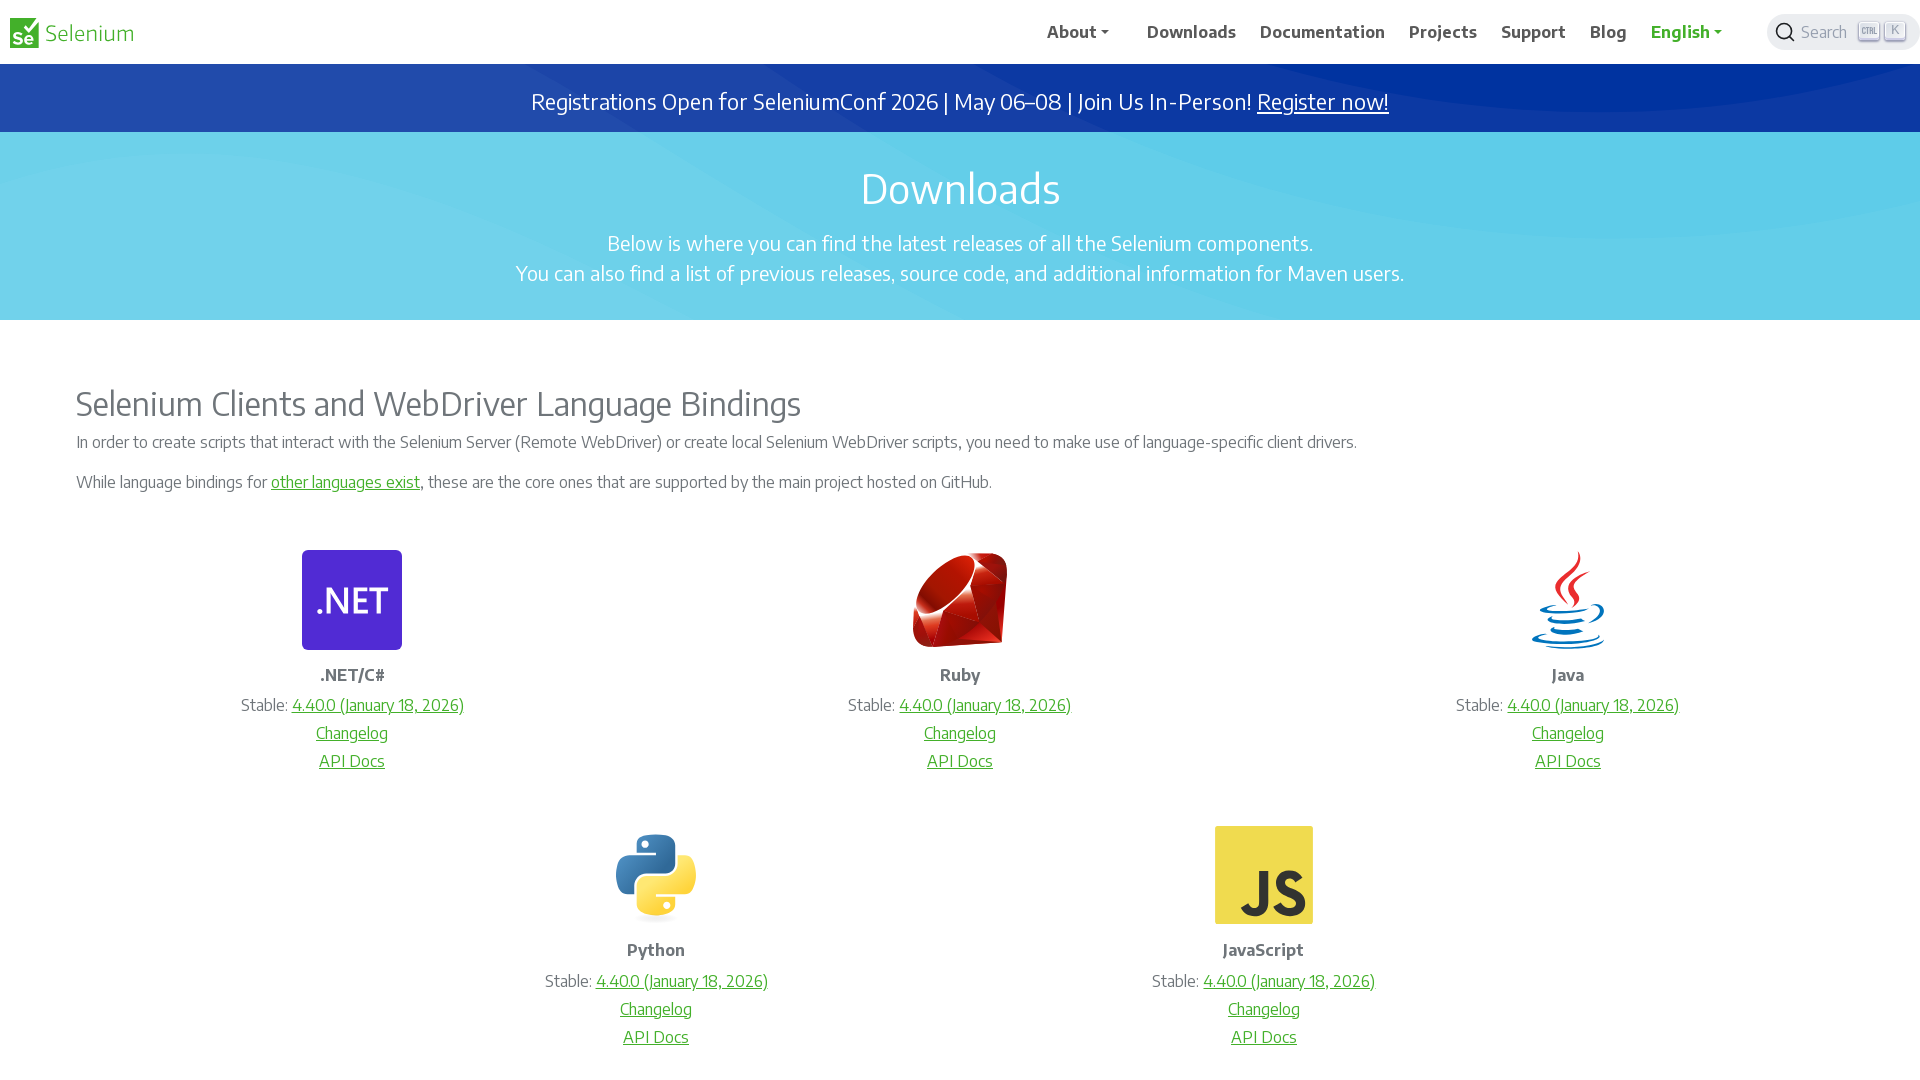